Navigates through multiple pages of the sv.ugm.ac.id website to verify page accessibility and load properly

Starting URL: https://sv.ugm.ac.id/

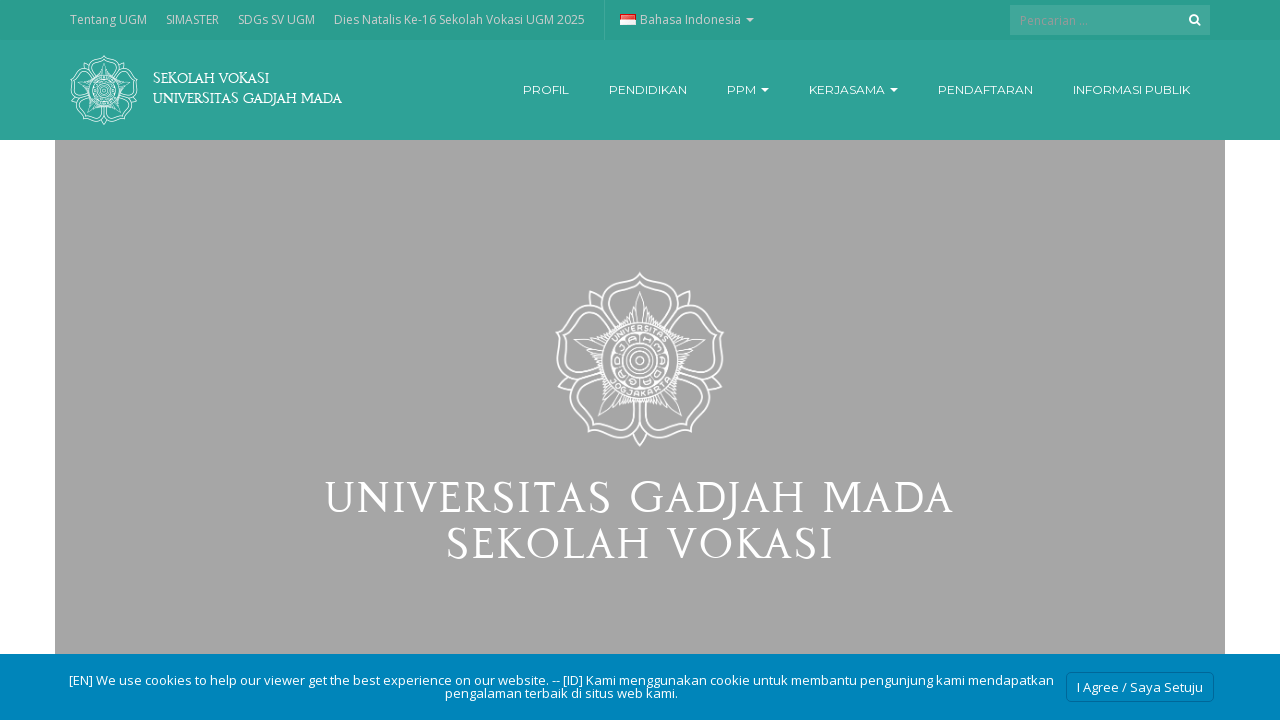

Navigated to profile page
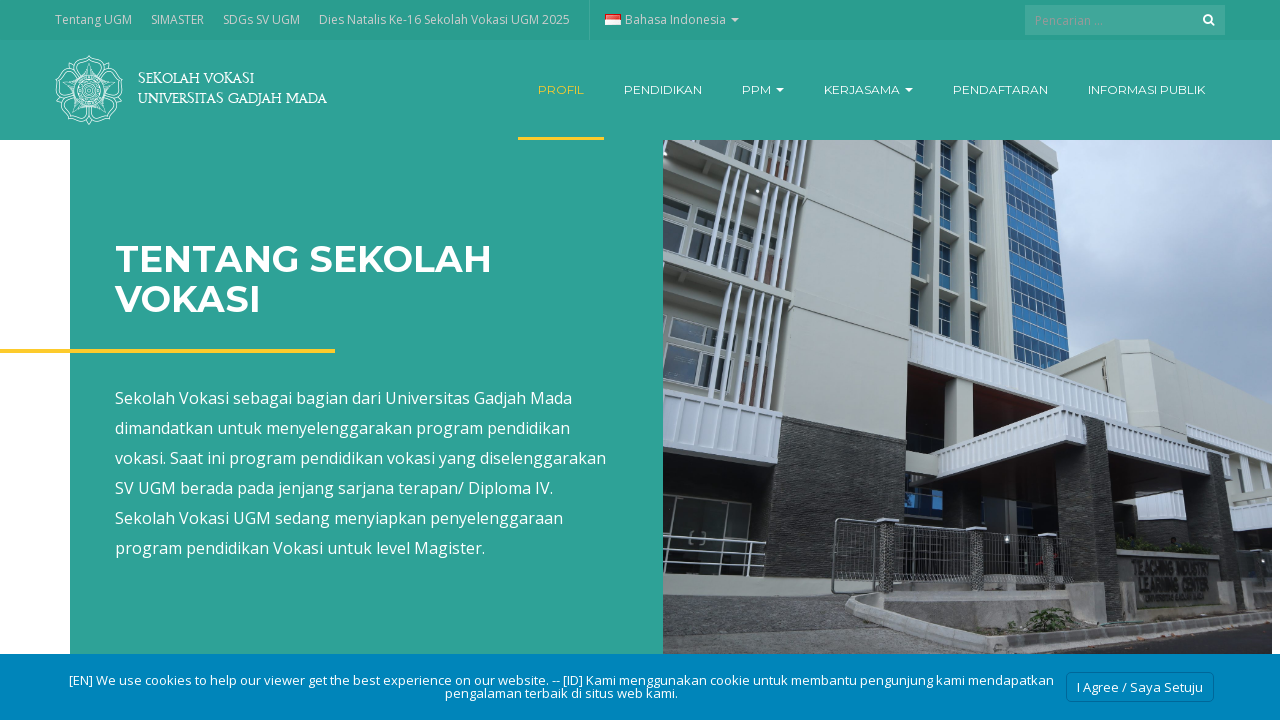

Profile page DOM content loaded
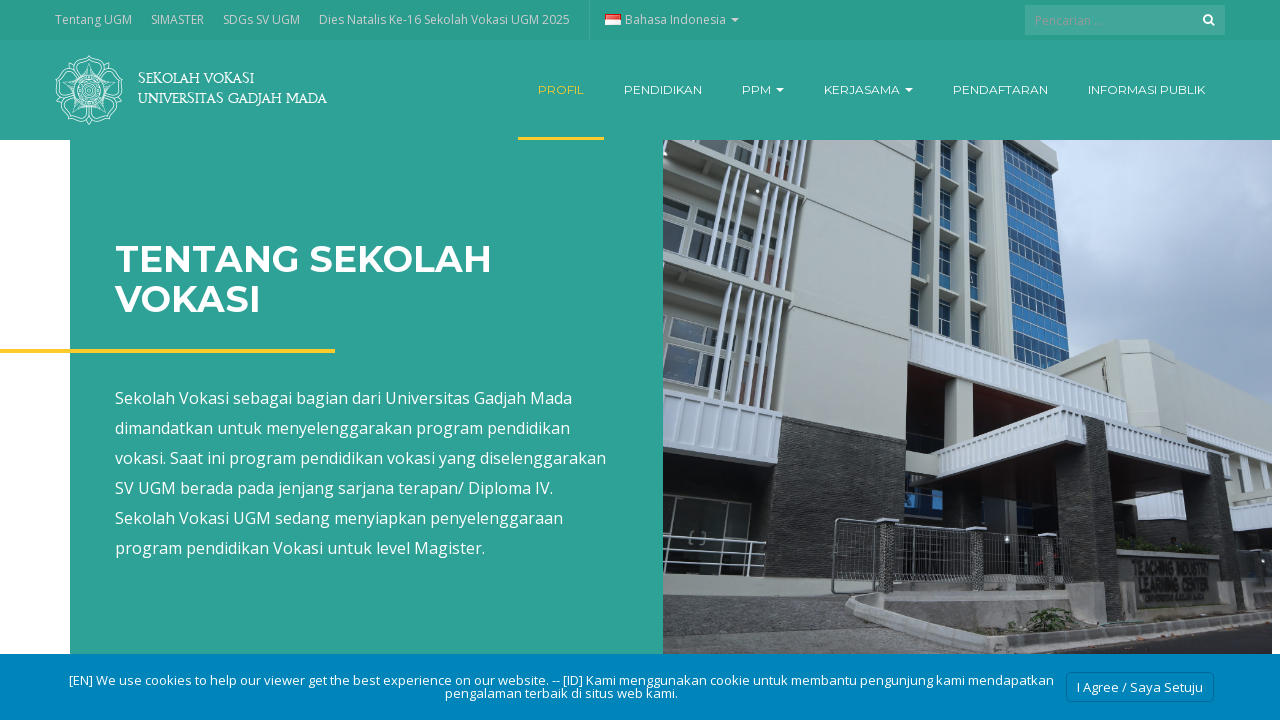

Navigated to education page
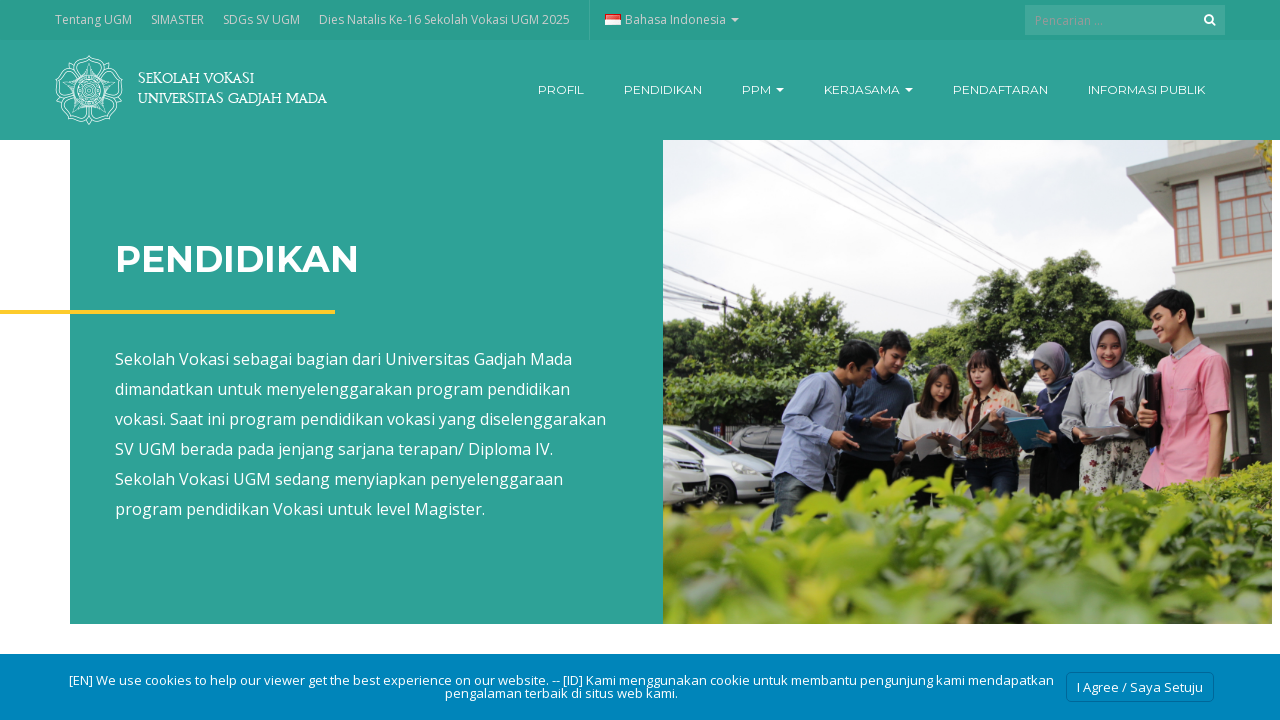

Education page DOM content loaded
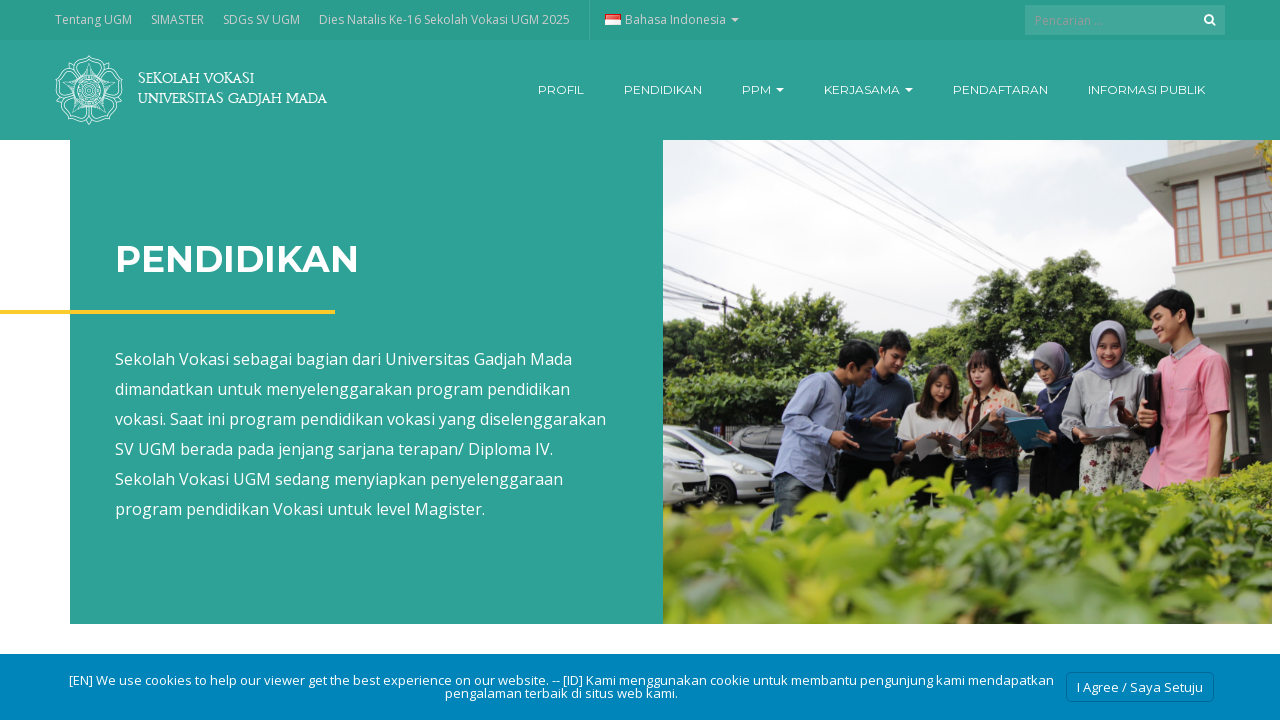

Navigated to research page
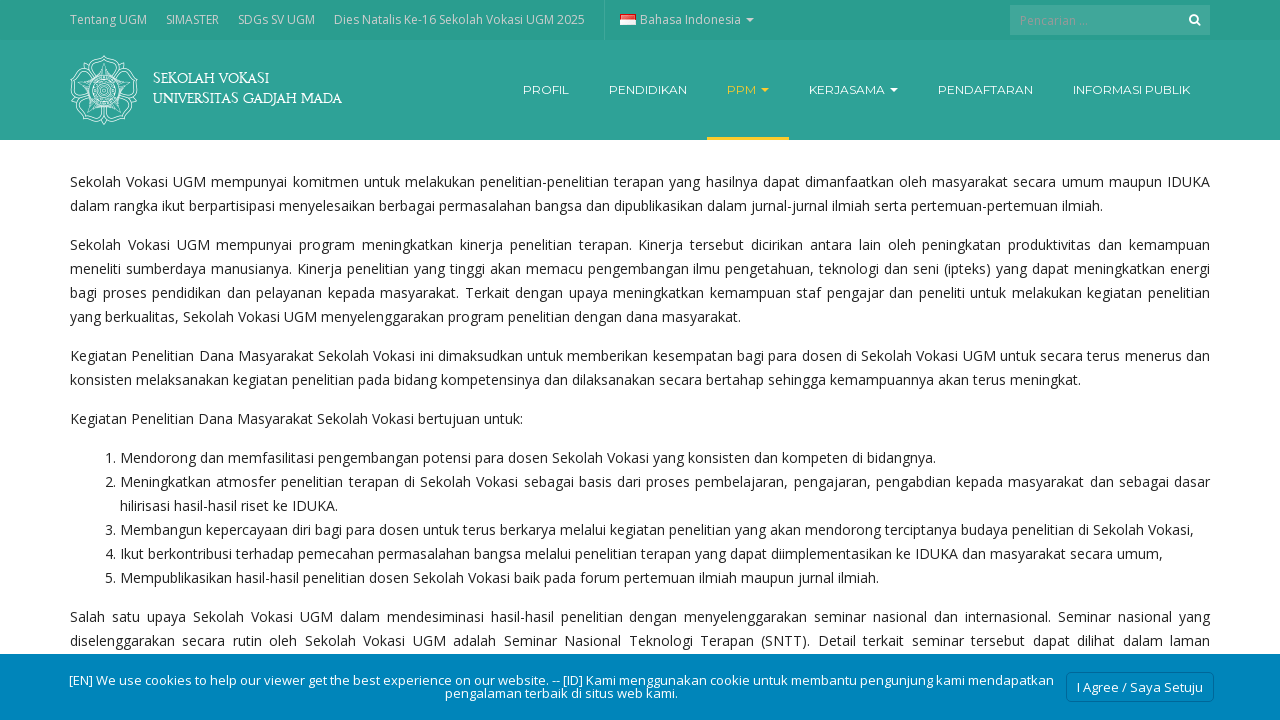

Research page DOM content loaded
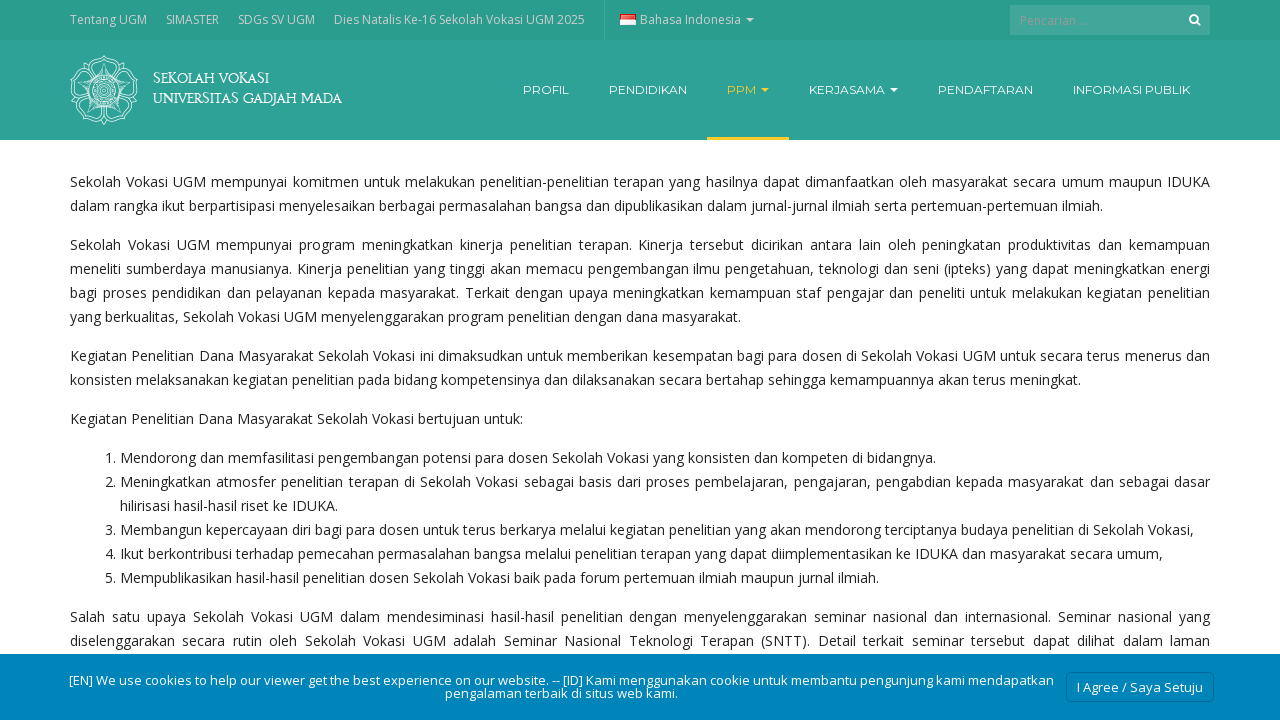

Navigated to journal page
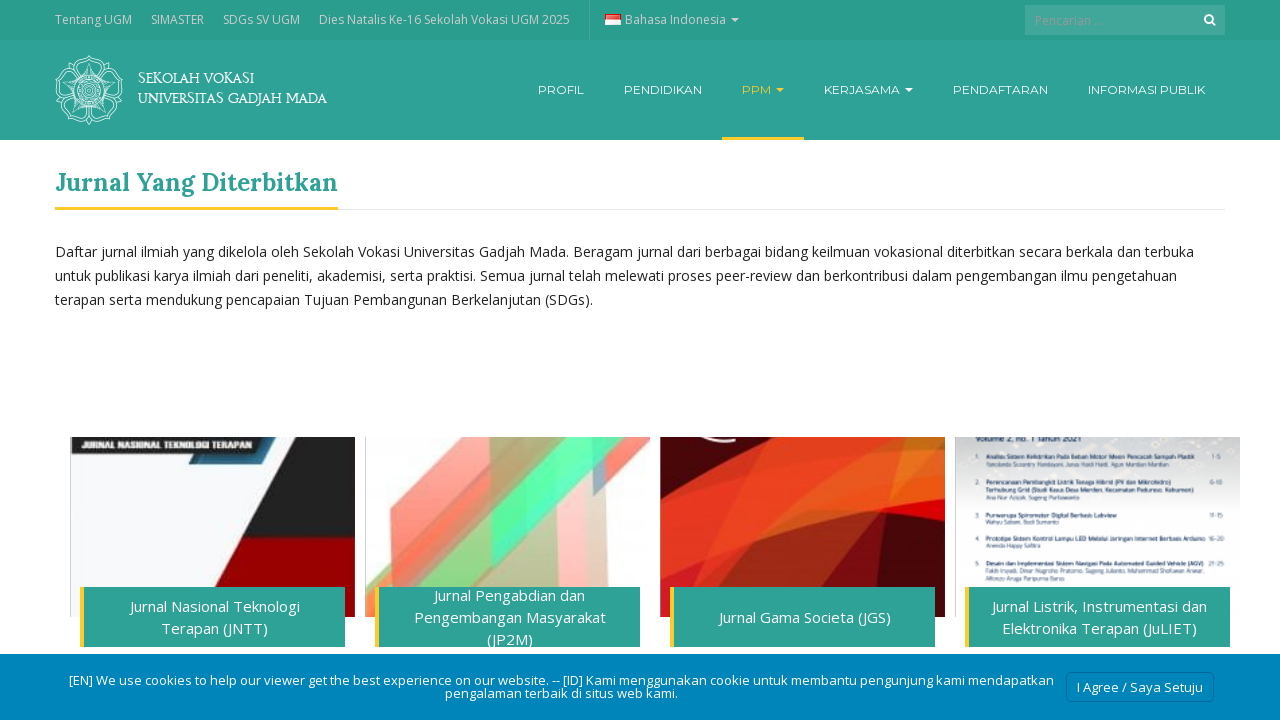

Journal page DOM content loaded
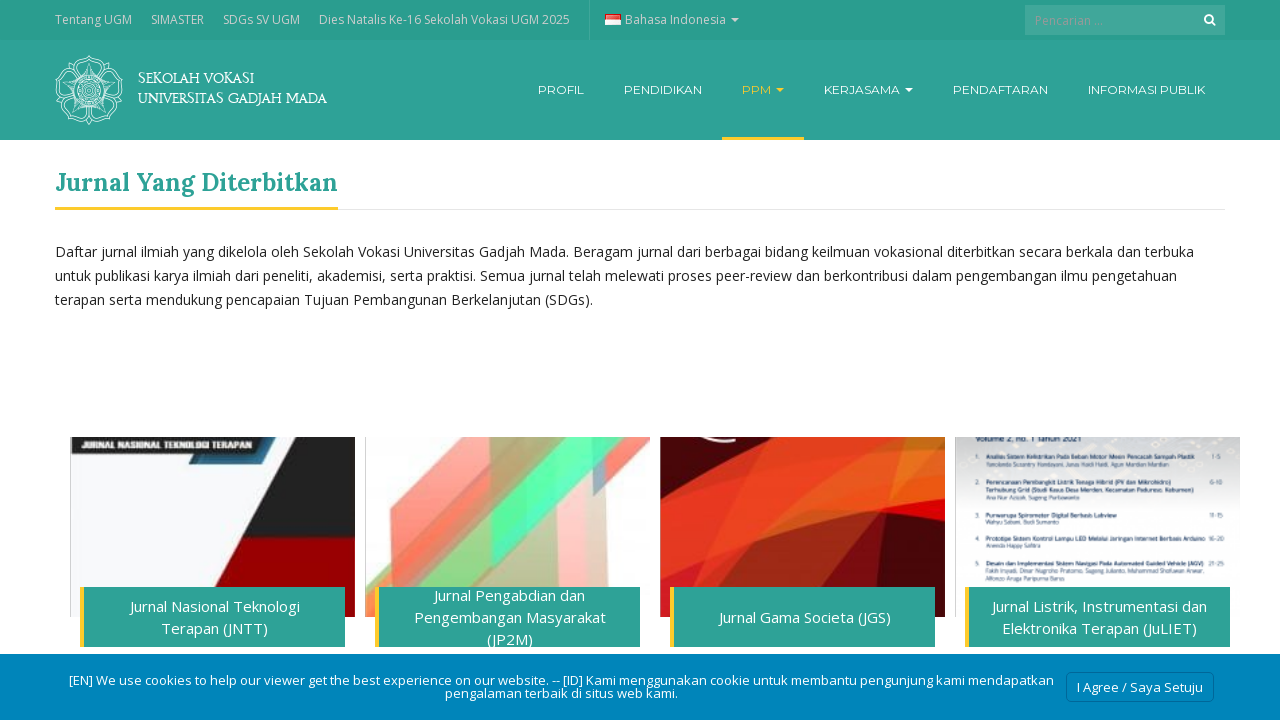

Navigated to center of excellence page
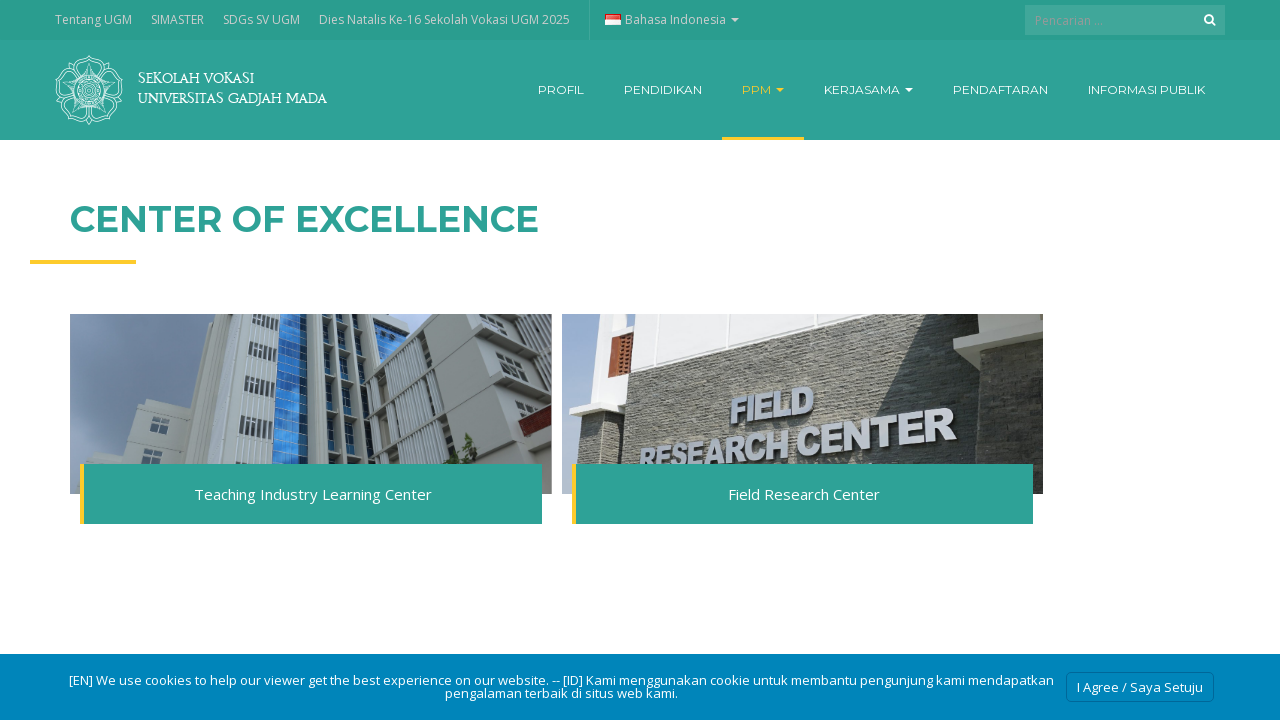

Center of excellence page DOM content loaded
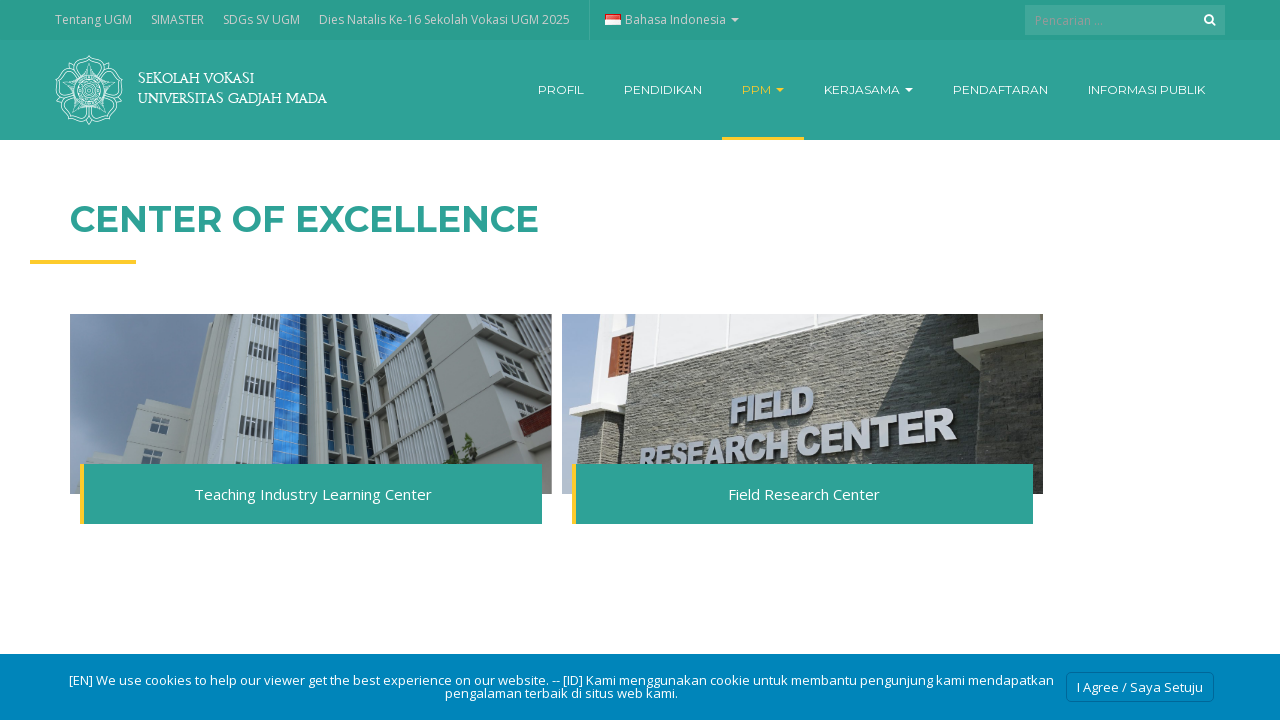

Navigated to domestic cooperation page
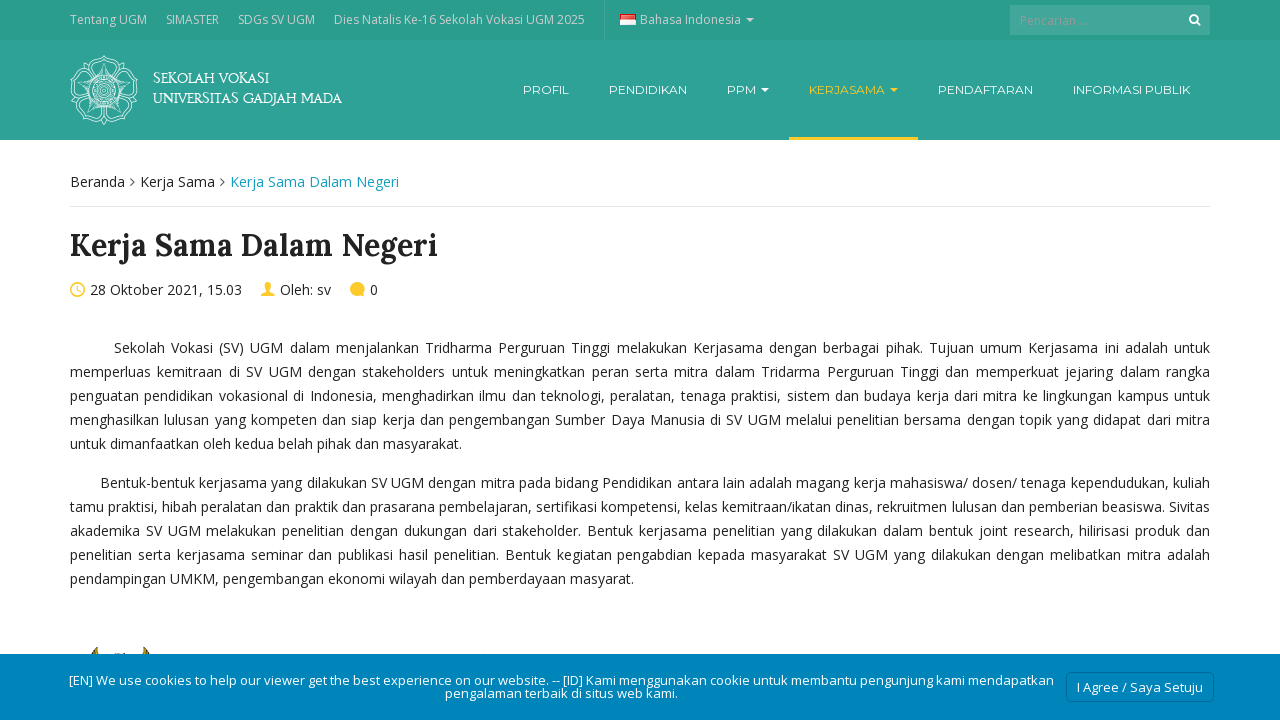

Domestic cooperation page DOM content loaded
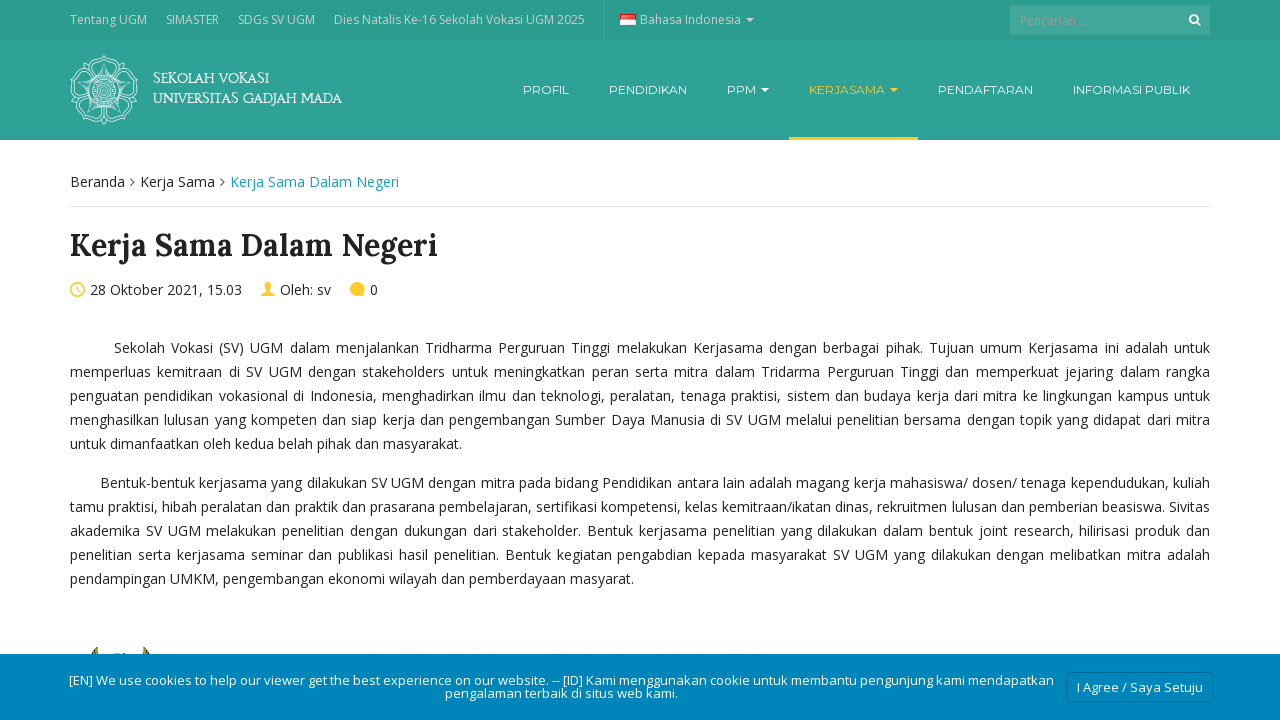

Navigated to registration page
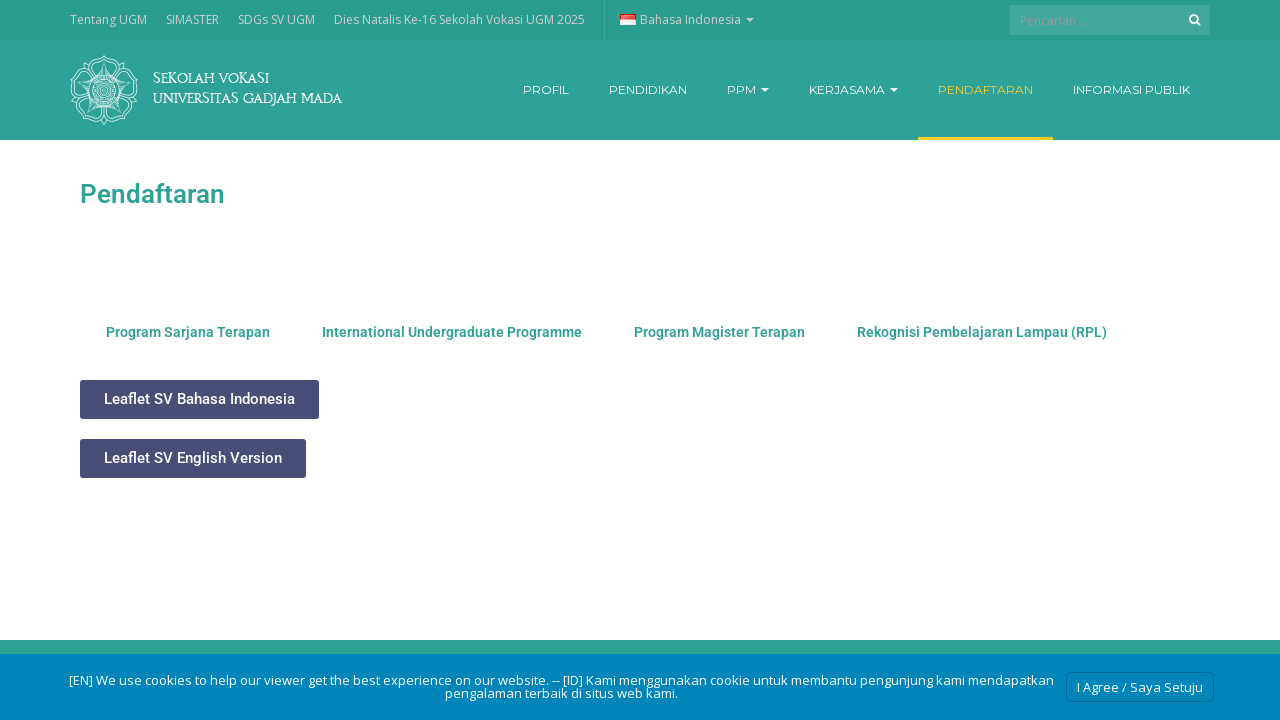

Registration page DOM content loaded
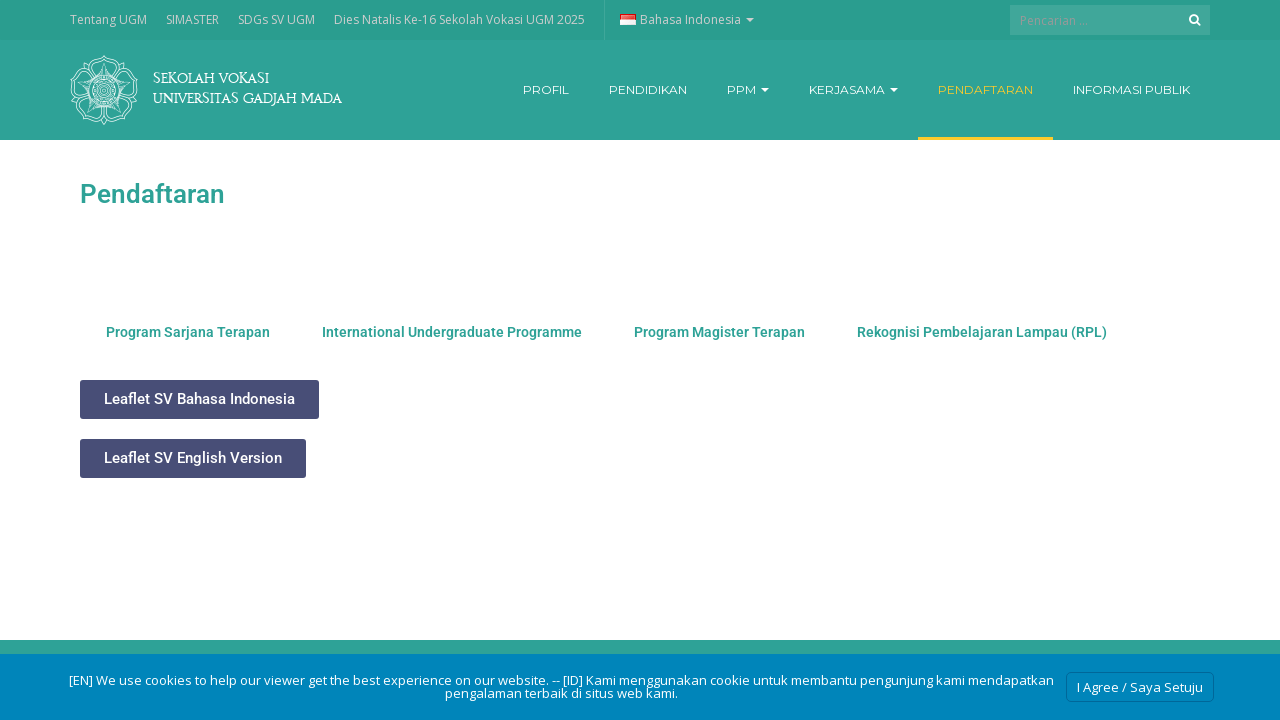

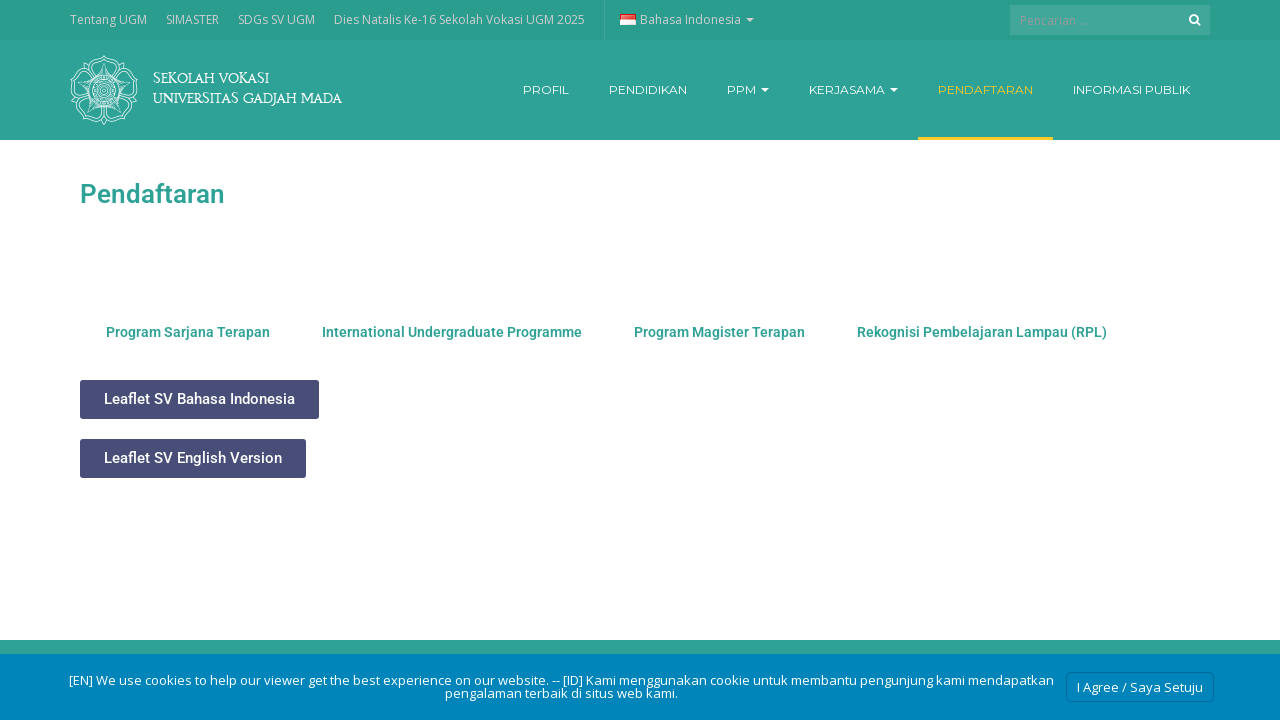